Navigates to the motivator creation page by clicking the motivator creation link

Starting URL: https://dev.kazav.com.ua/

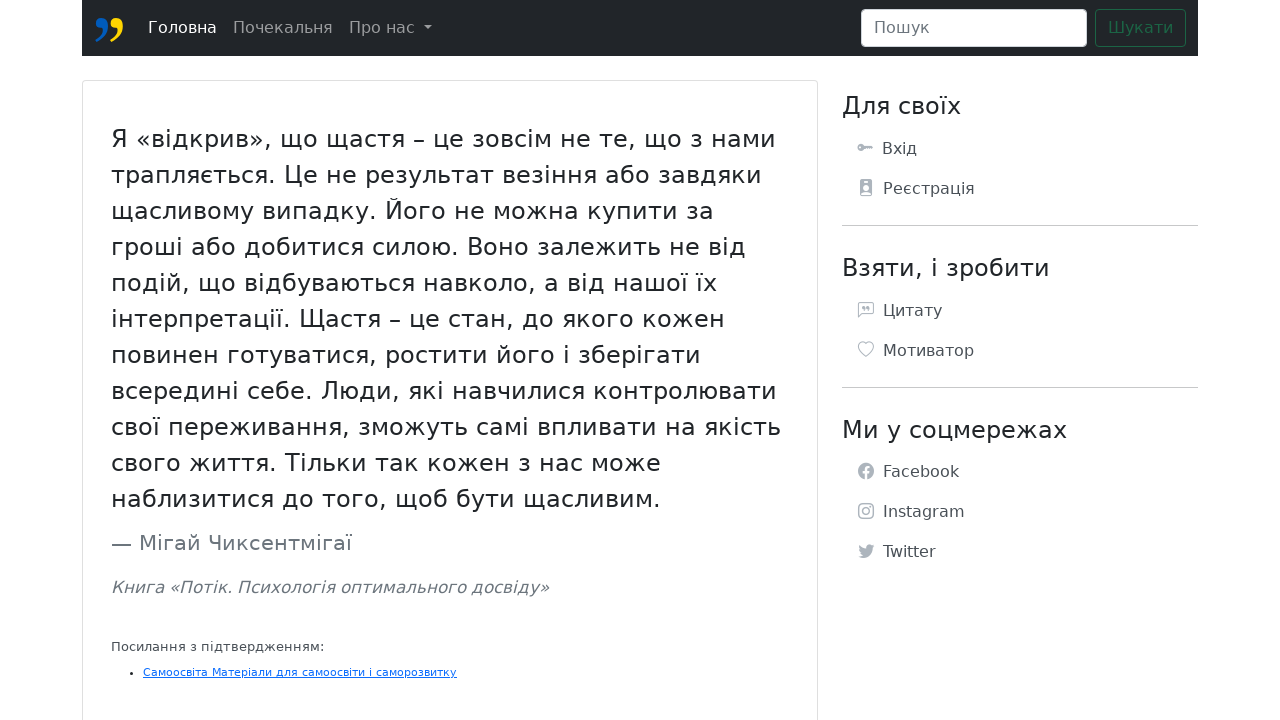

Navigated to the starting URL https://dev.kazav.com.ua/
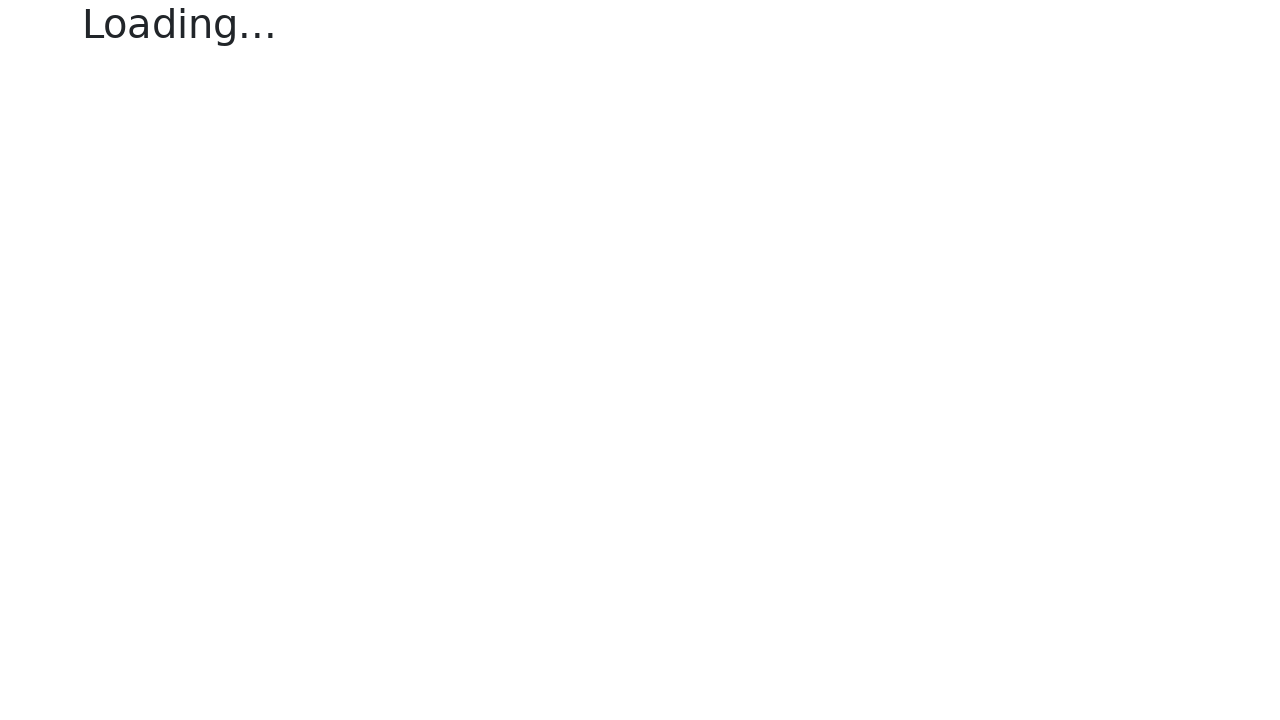

Clicked on the motivator creation link at (1020, 351) on a[href='/motivator/create']
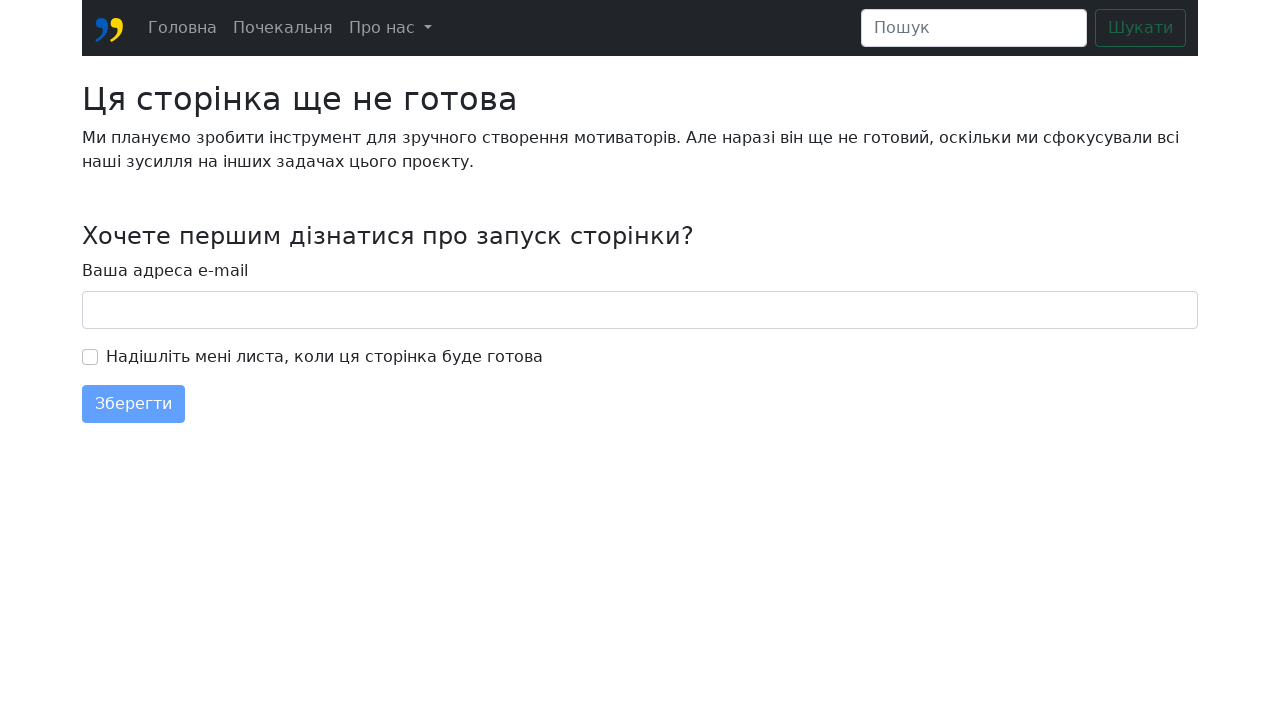

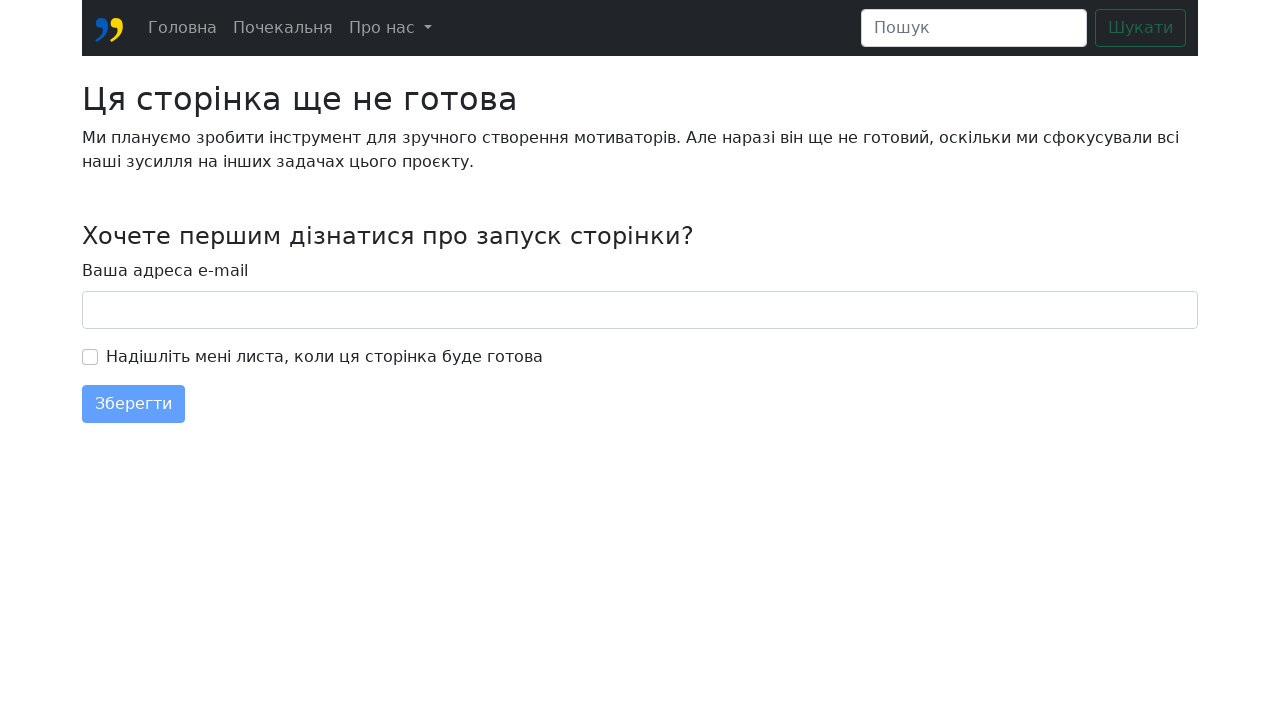